Tests double-click functionality on a button element on a test automation practice site, then scrolls down the page.

Starting URL: https://testautomationpractice.blogspot.com/

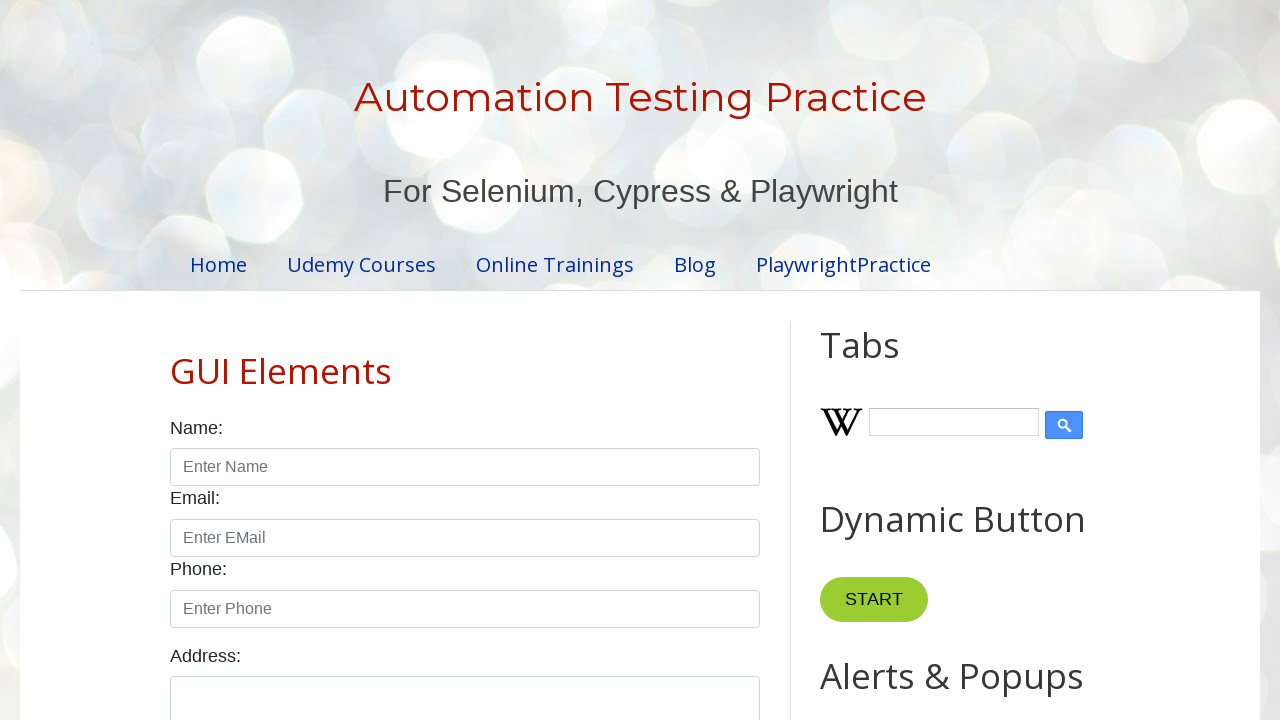

Located double-click button element
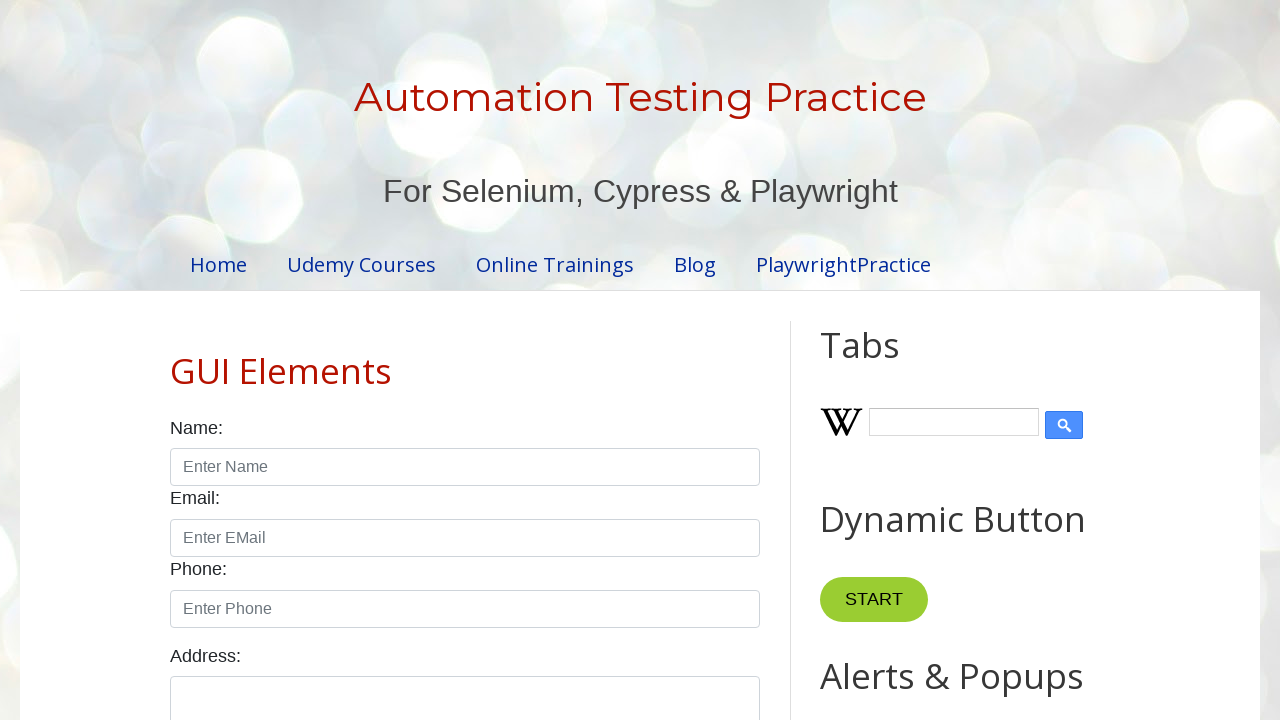

Performed double-click on button element at (885, 360) on xpath=//button[@ondblclick='myFunction1()']
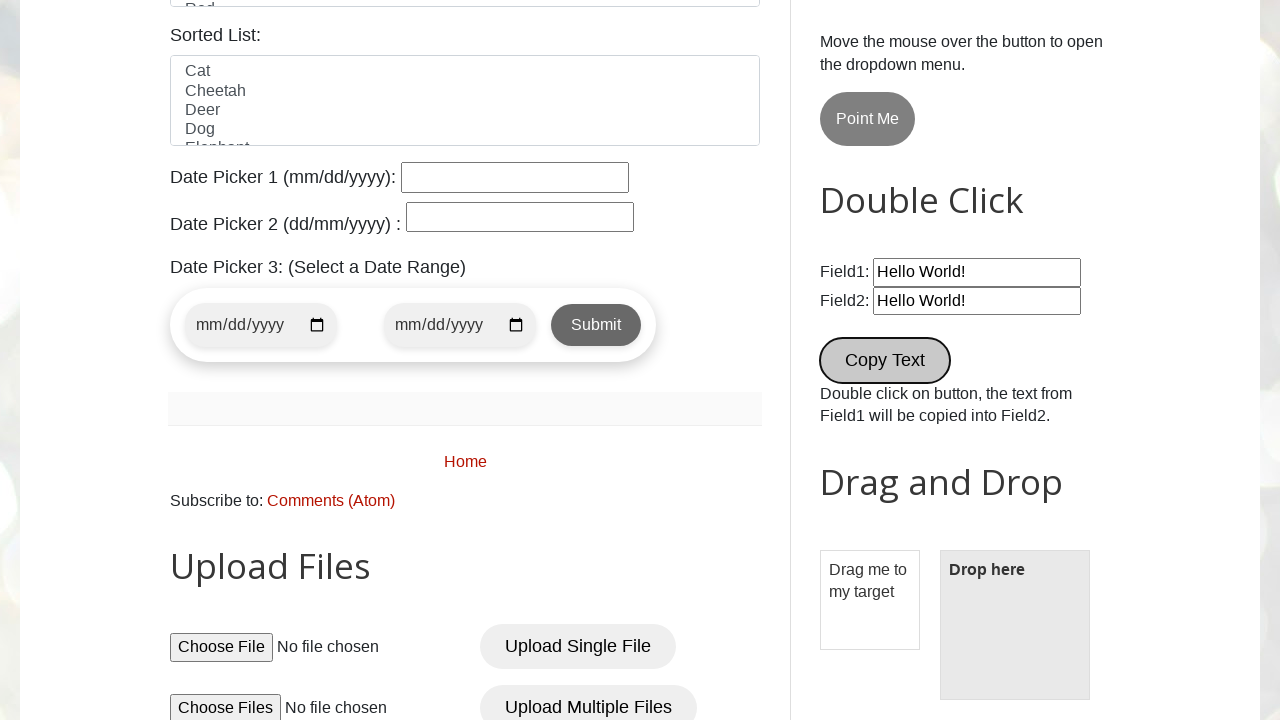

Scrolled down the page by 2000 pixels
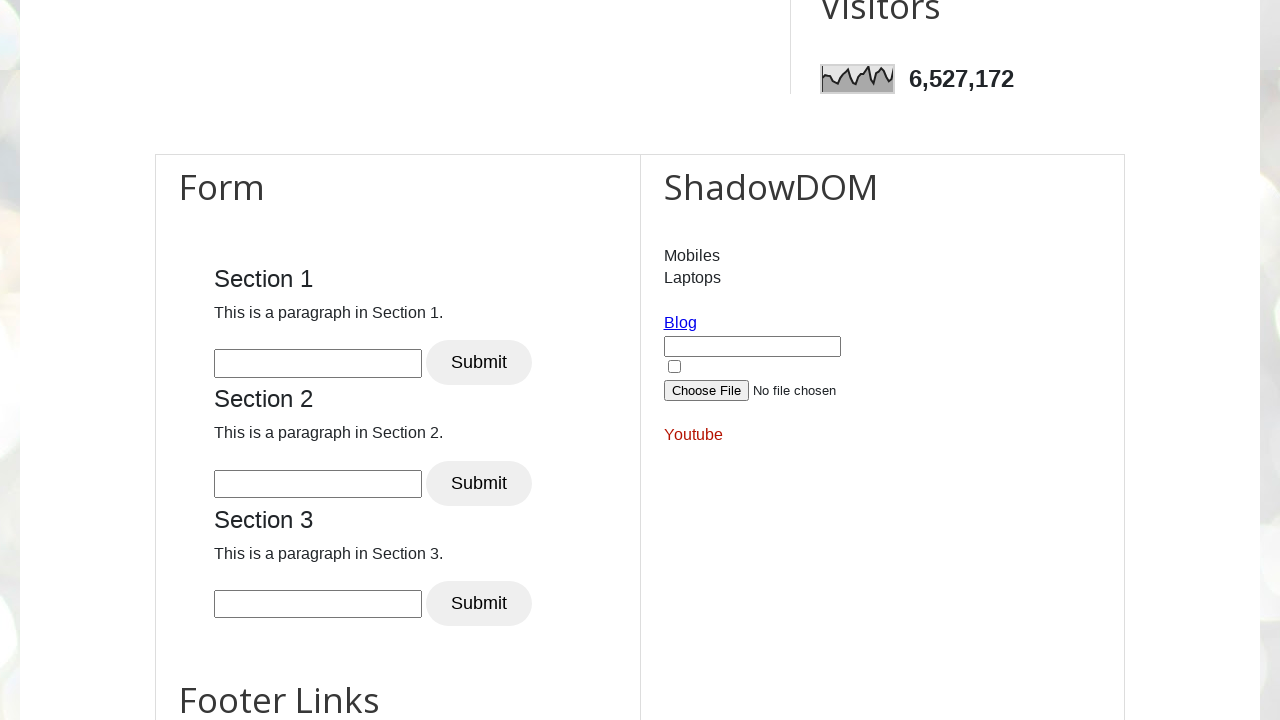

Waited 2000ms for action to complete
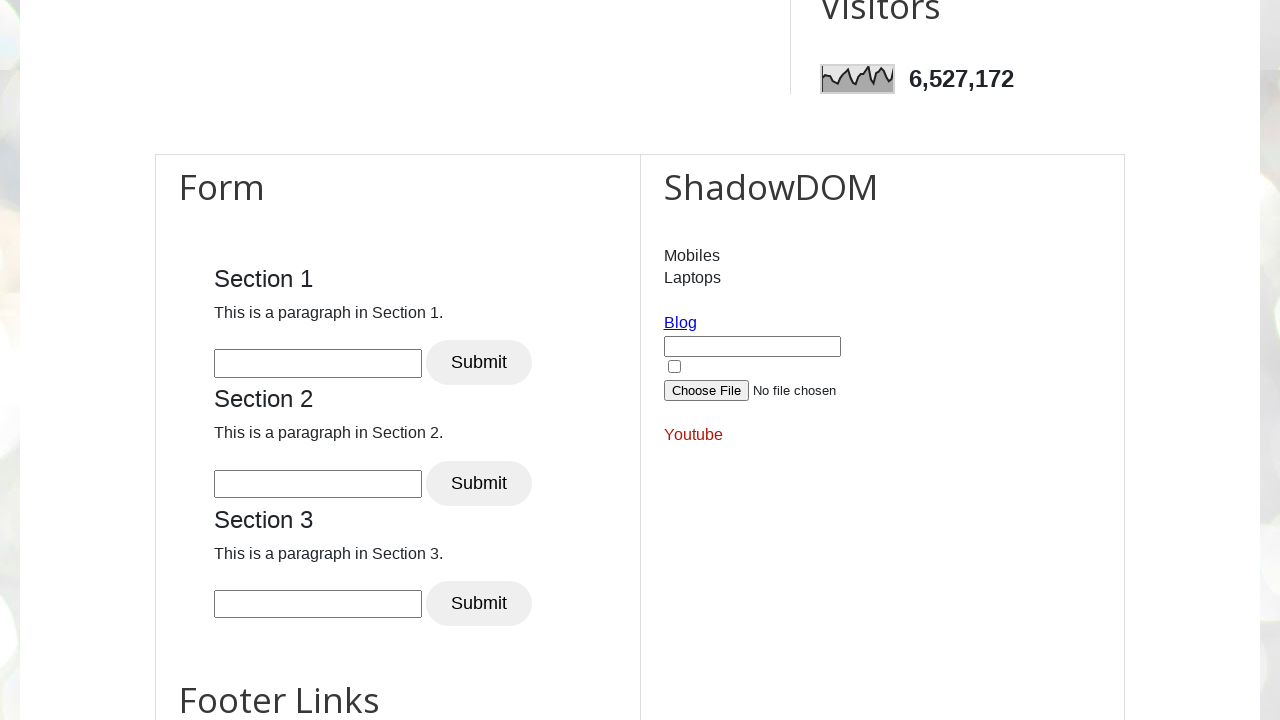

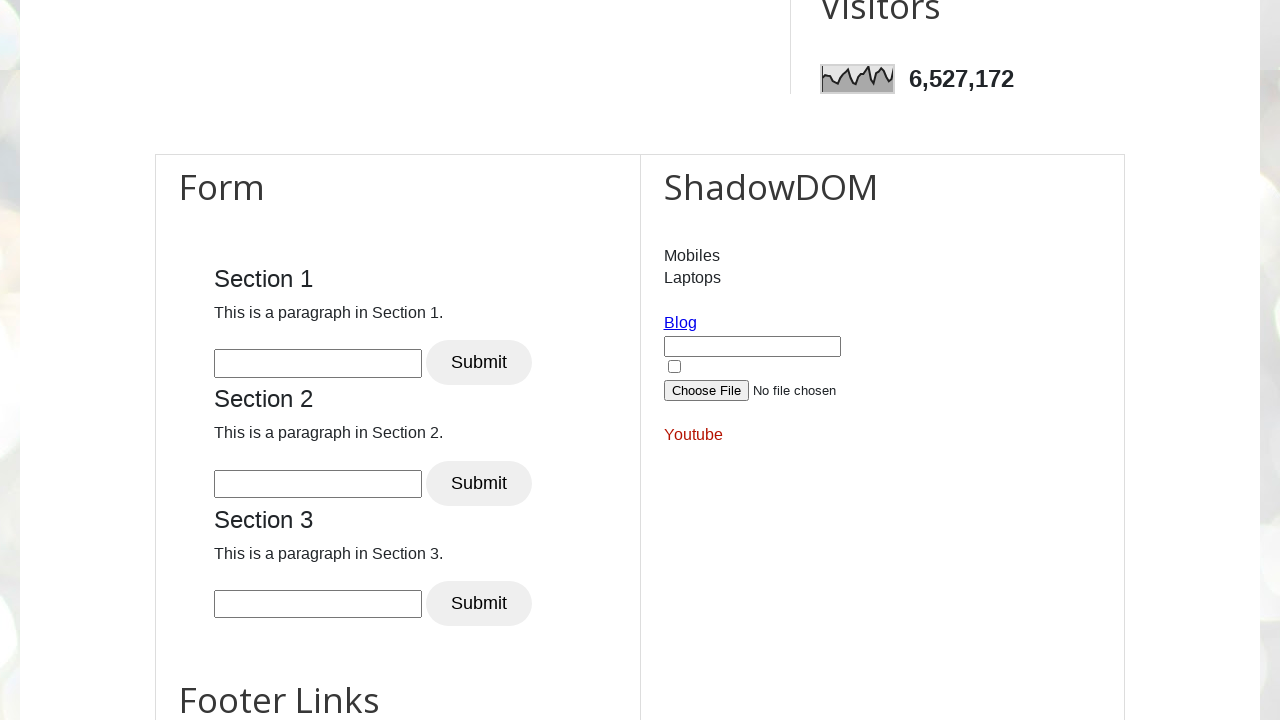